Tests draggable functionality by moving an element to different positions on the page

Starting URL: https://demoqa.com/dragabble

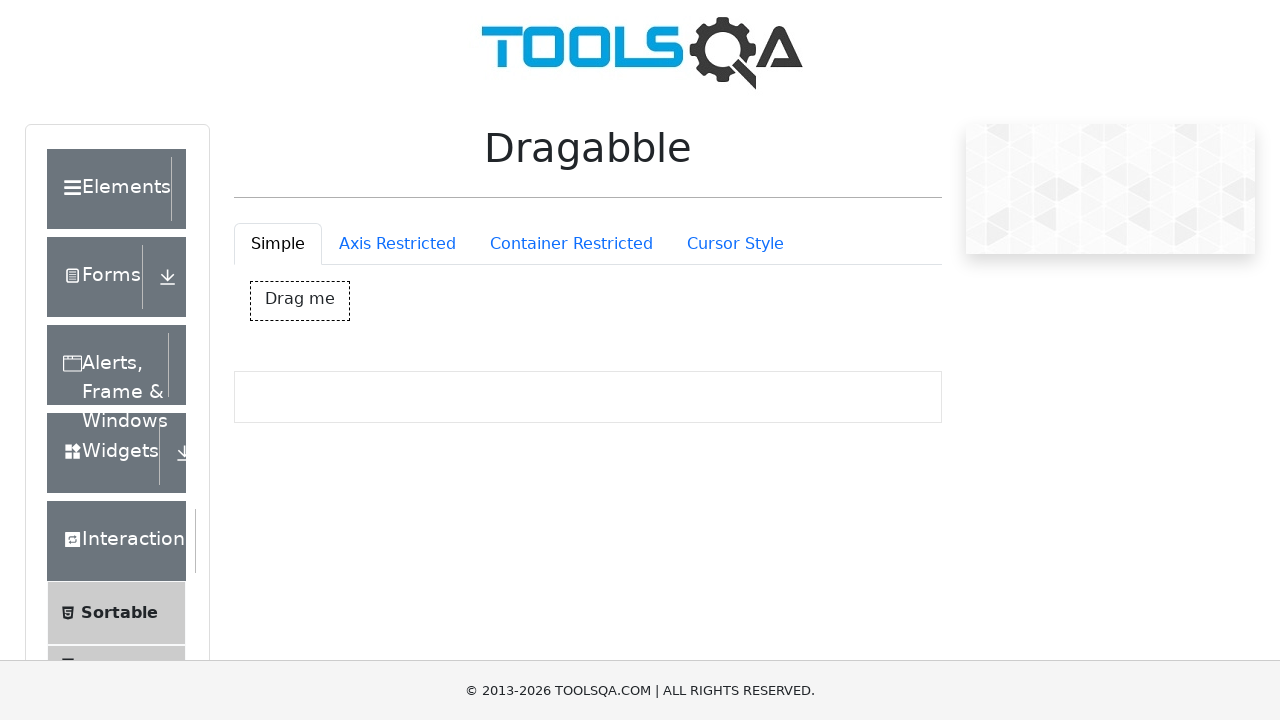

Located draggable element with ID 'dragBox'
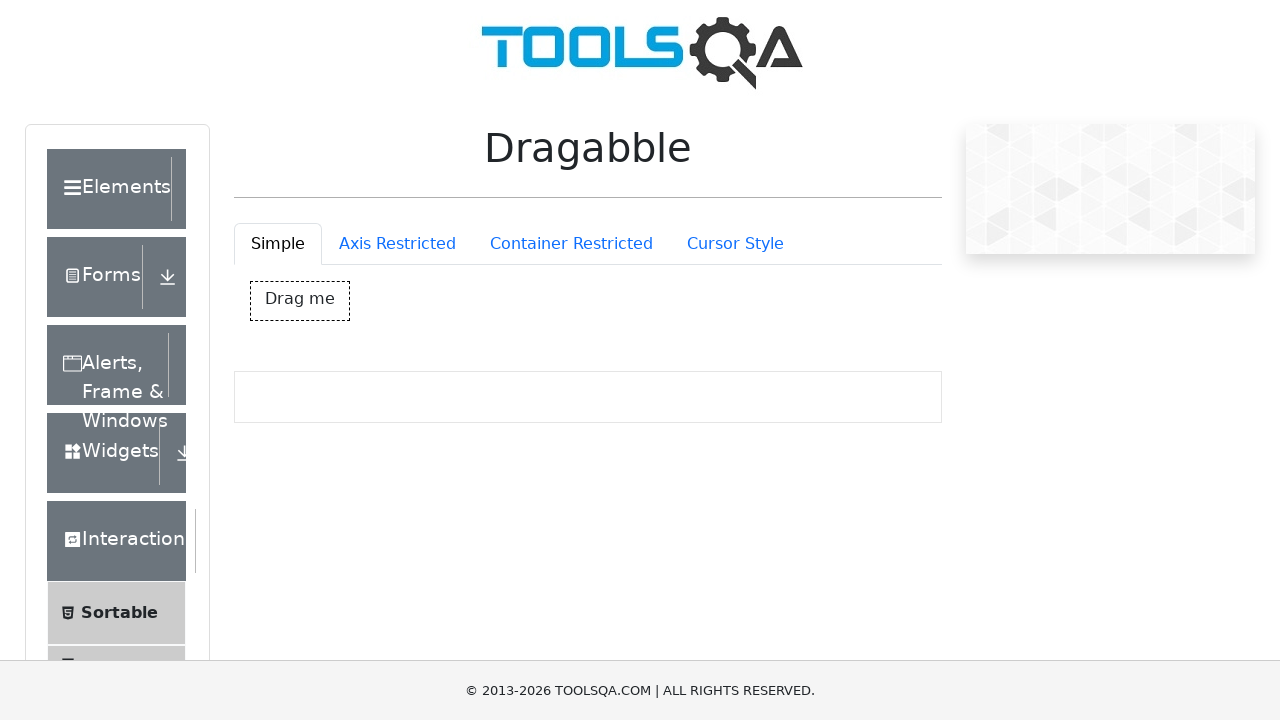

Waited 1000ms before drag iteration 1
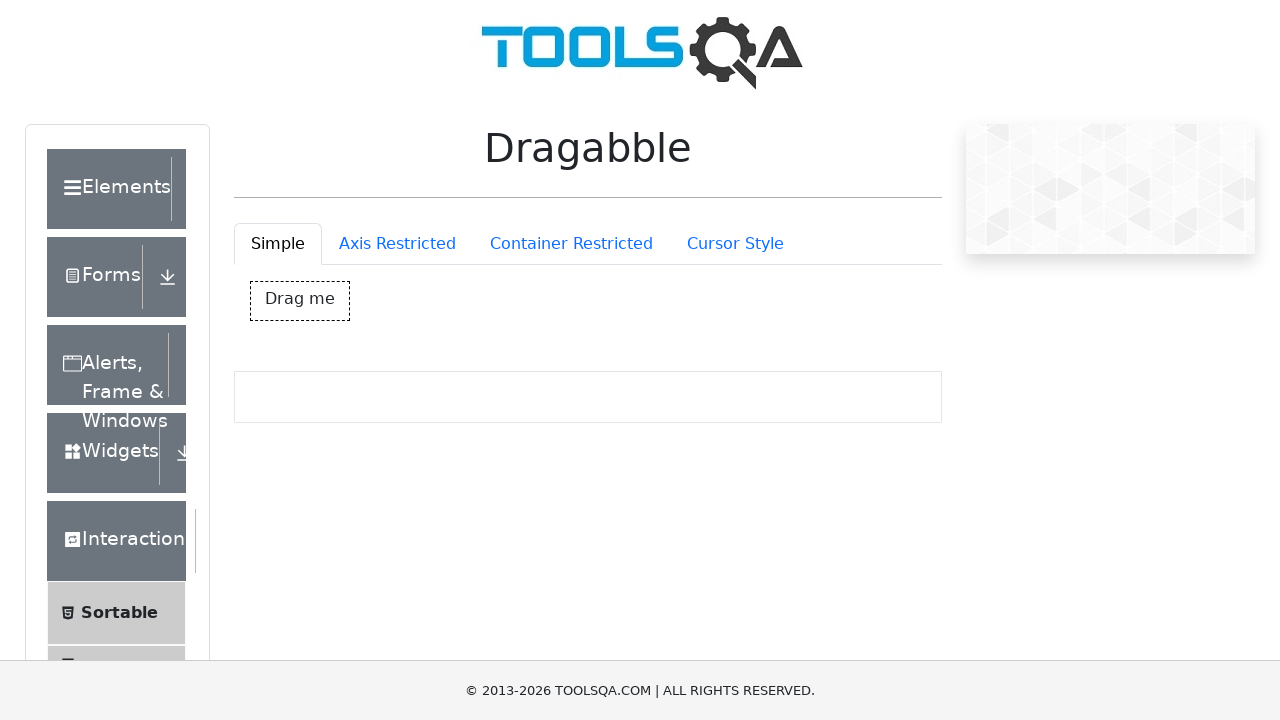

Dragged element right and down by 50px (iteration 1)
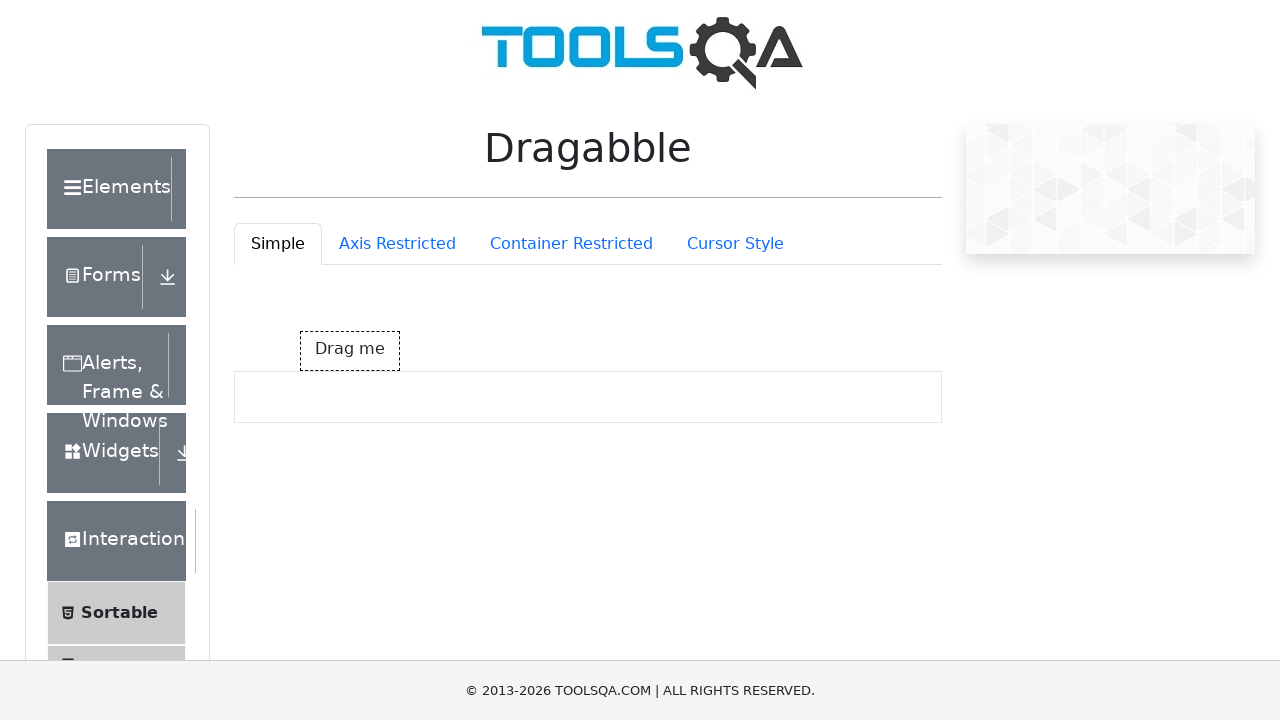

Moved mouse to new draggable element position (iteration 1) at (350, 381)
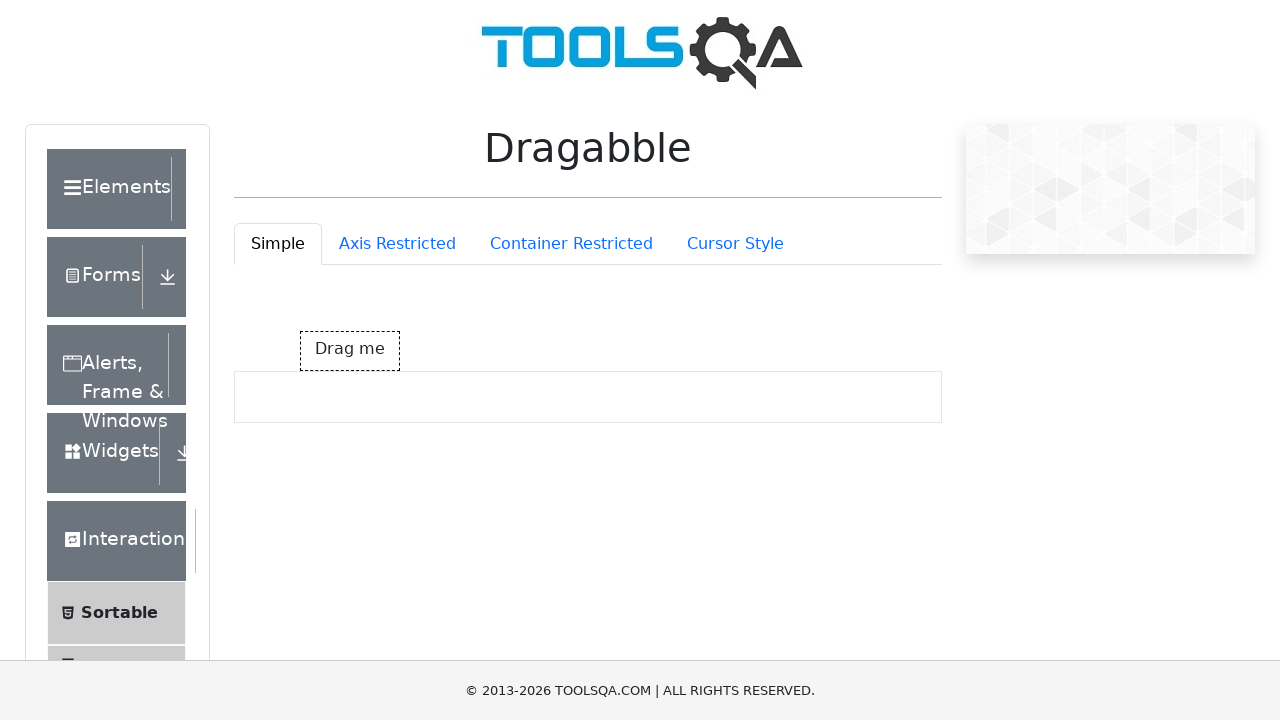

Waited 1000ms before drag iteration 2
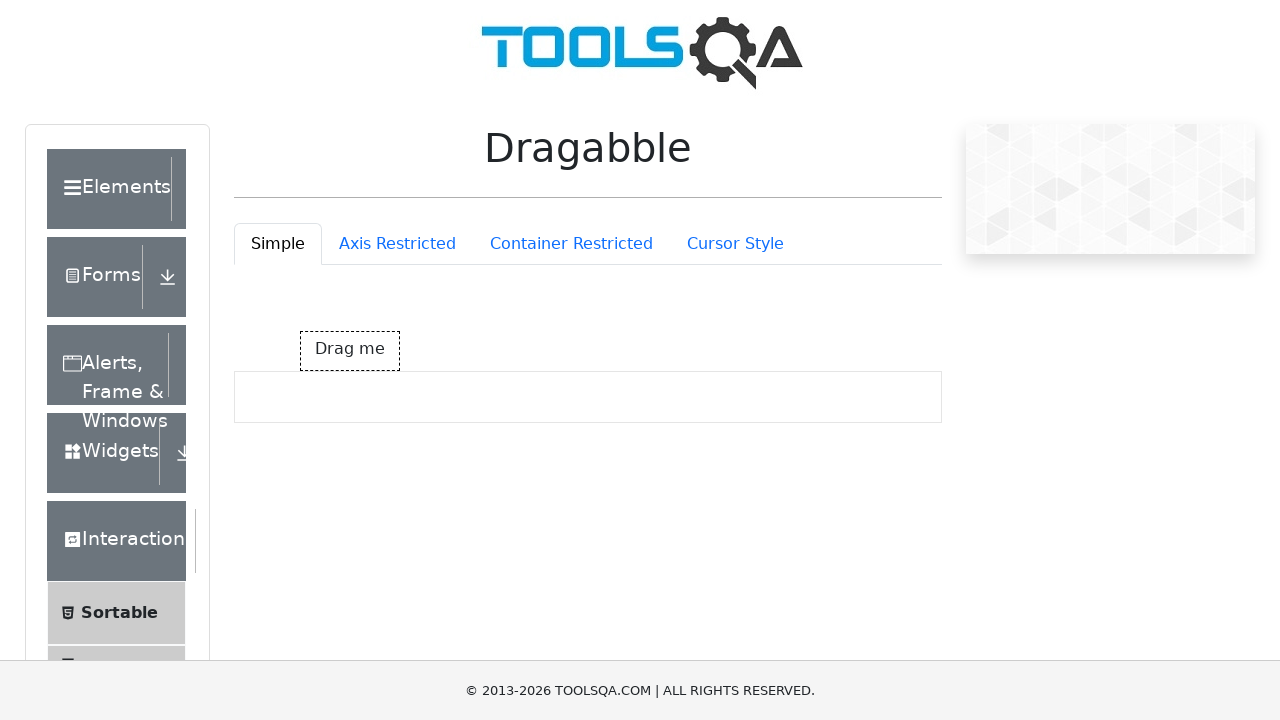

Dragged element left and up by 50px (iteration 2)
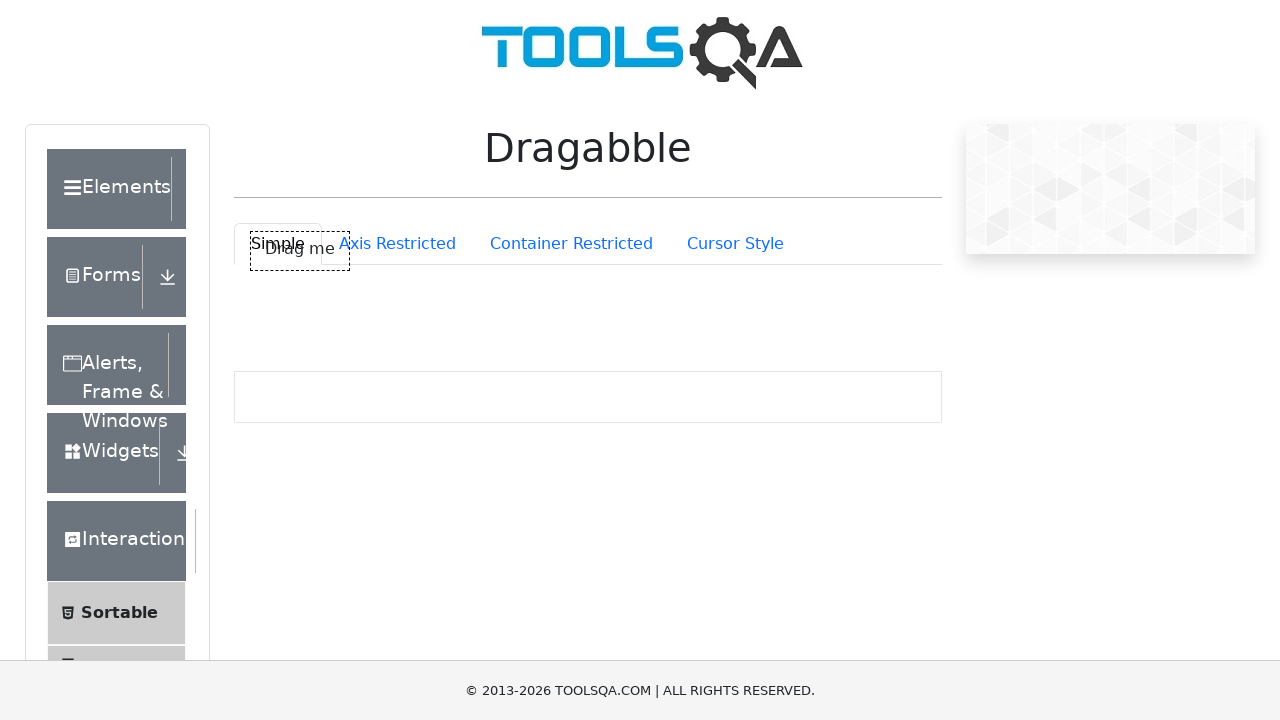

Moved mouse to new draggable element position (iteration 2) at (200, 181)
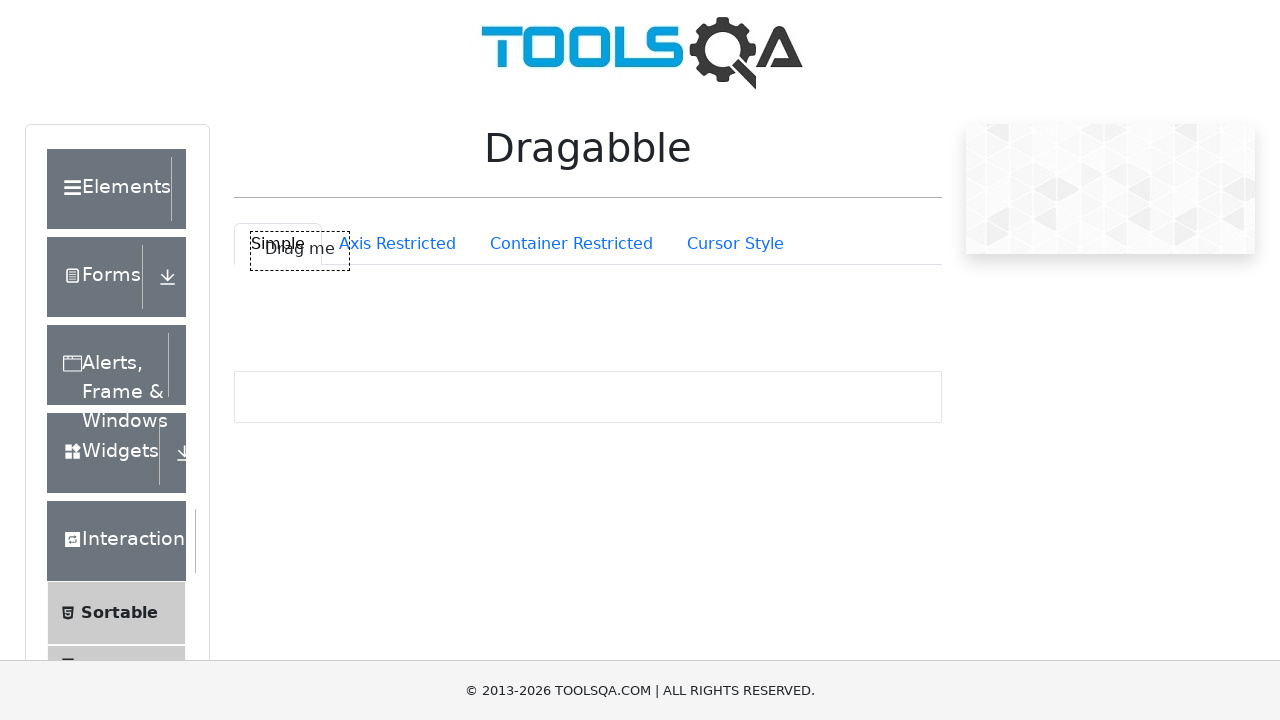

Waited 1000ms before drag iteration 3
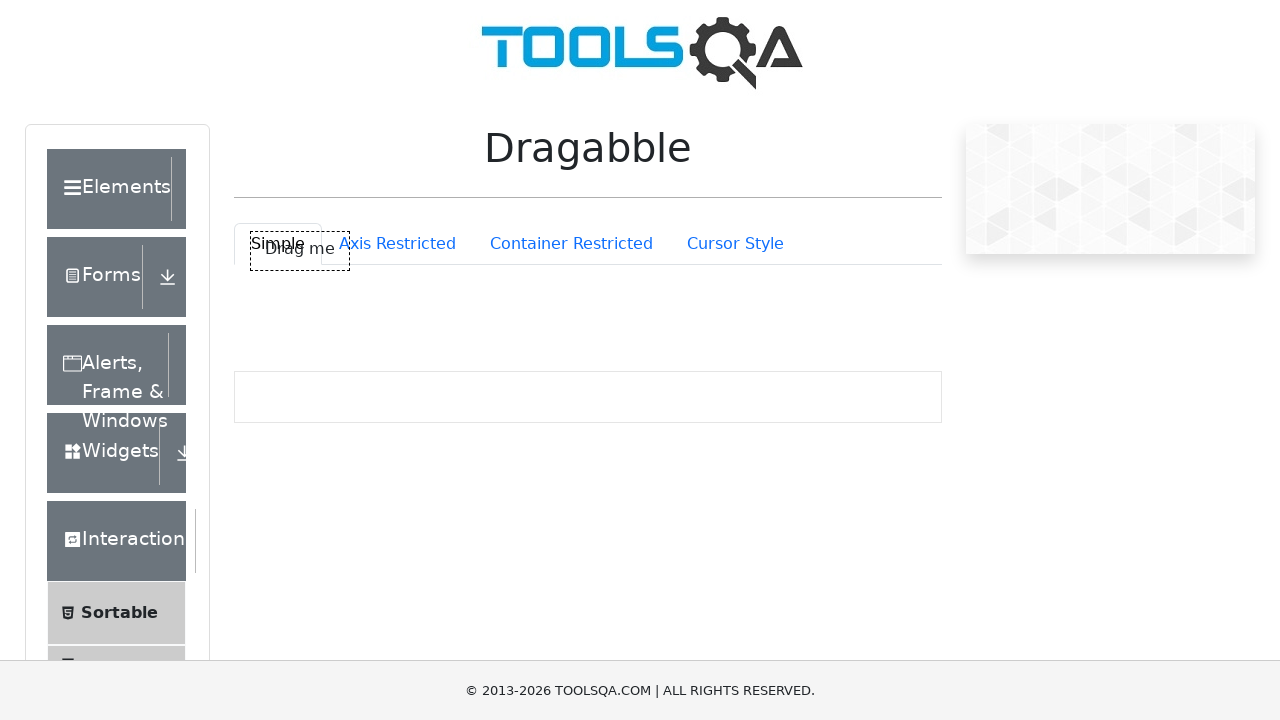

Dragged element right and down by 50px (iteration 3)
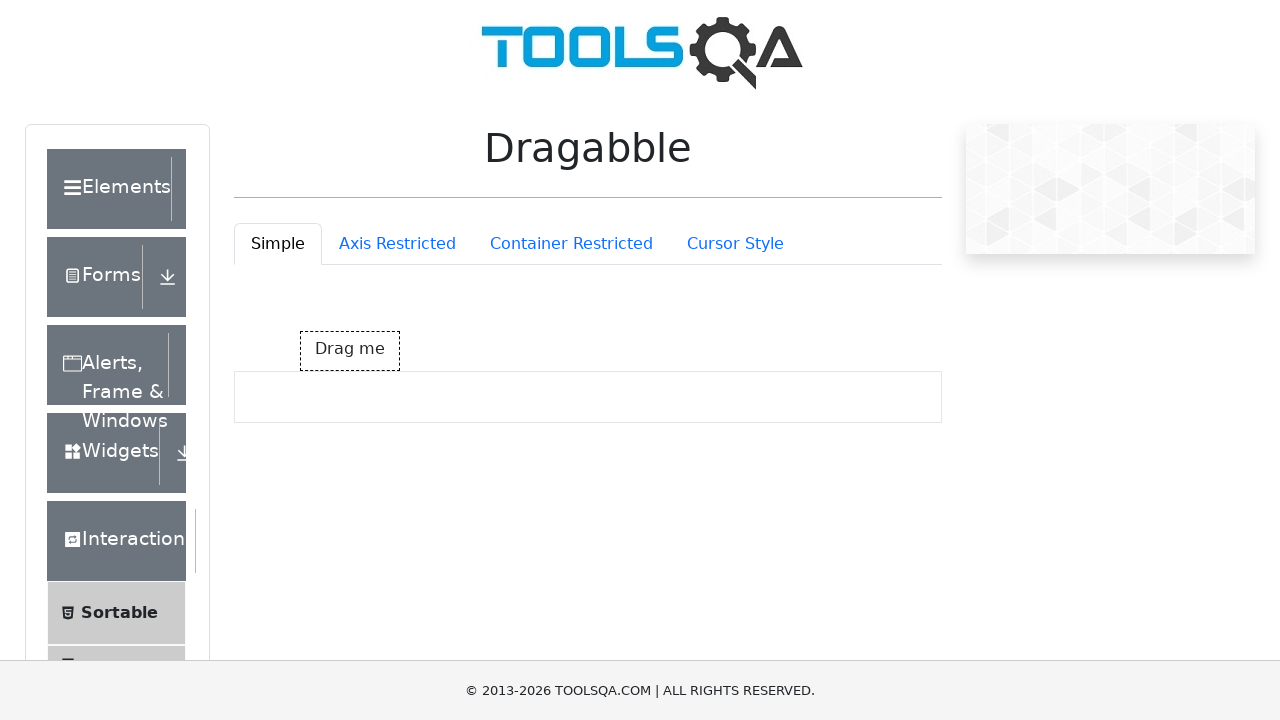

Moved mouse to new draggable element position (iteration 3) at (350, 381)
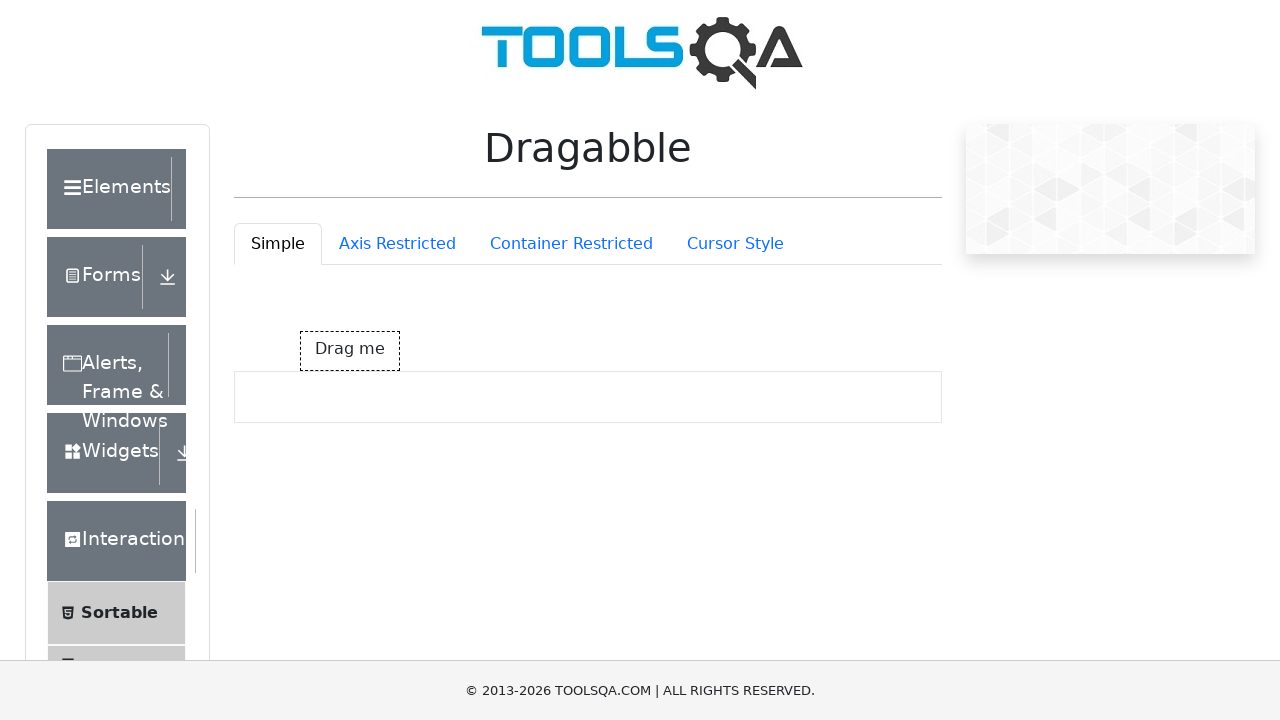

Waited 1000ms before drag iteration 4
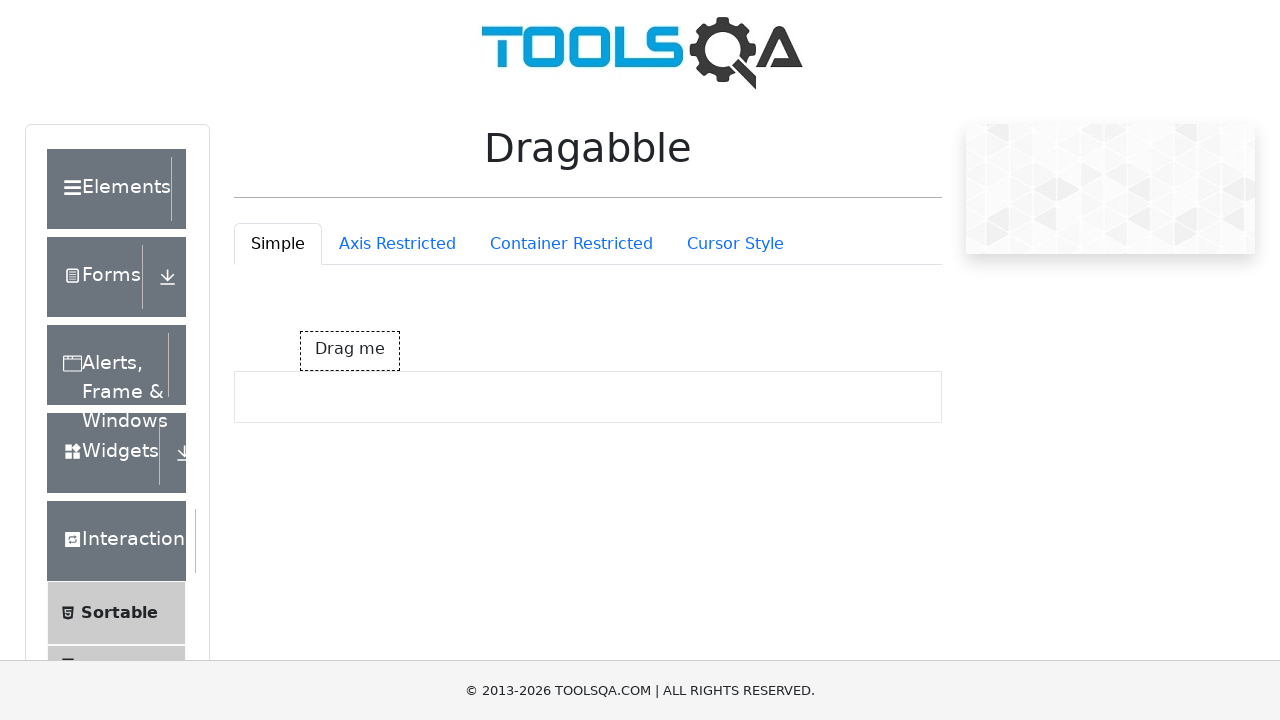

Dragged element left and up by 50px (iteration 4)
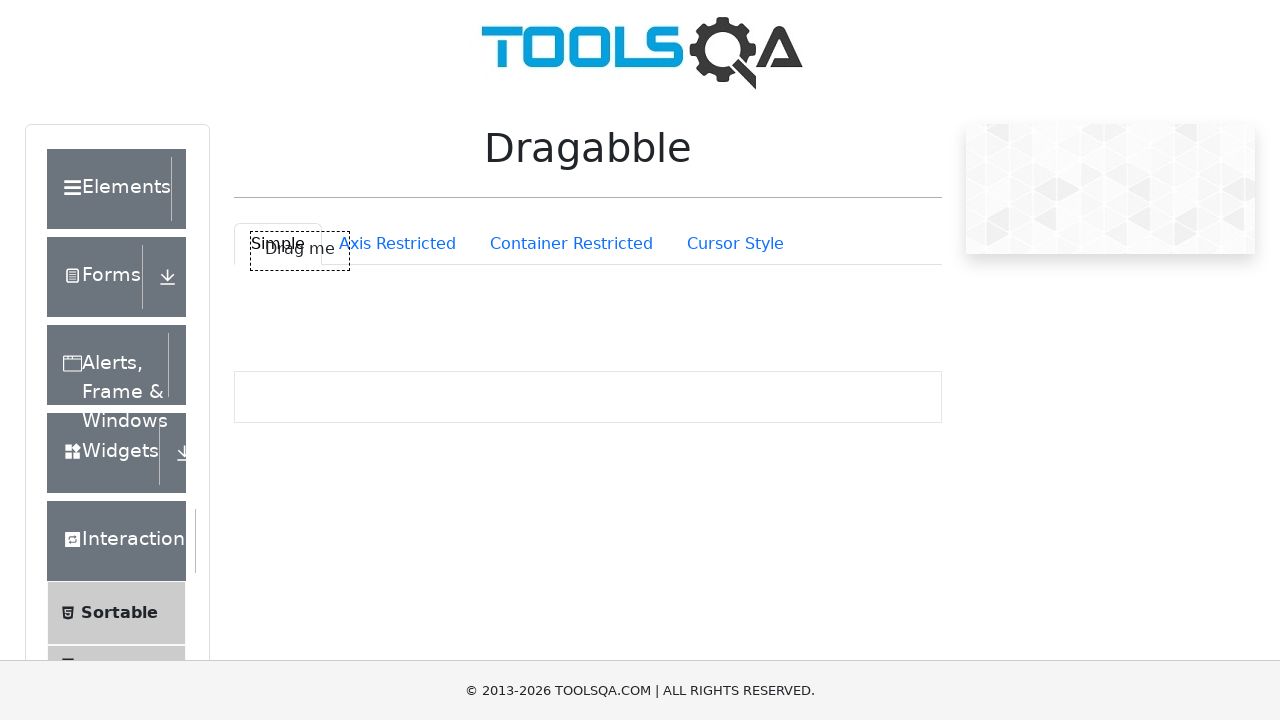

Moved mouse to new draggable element position (iteration 4) at (200, 181)
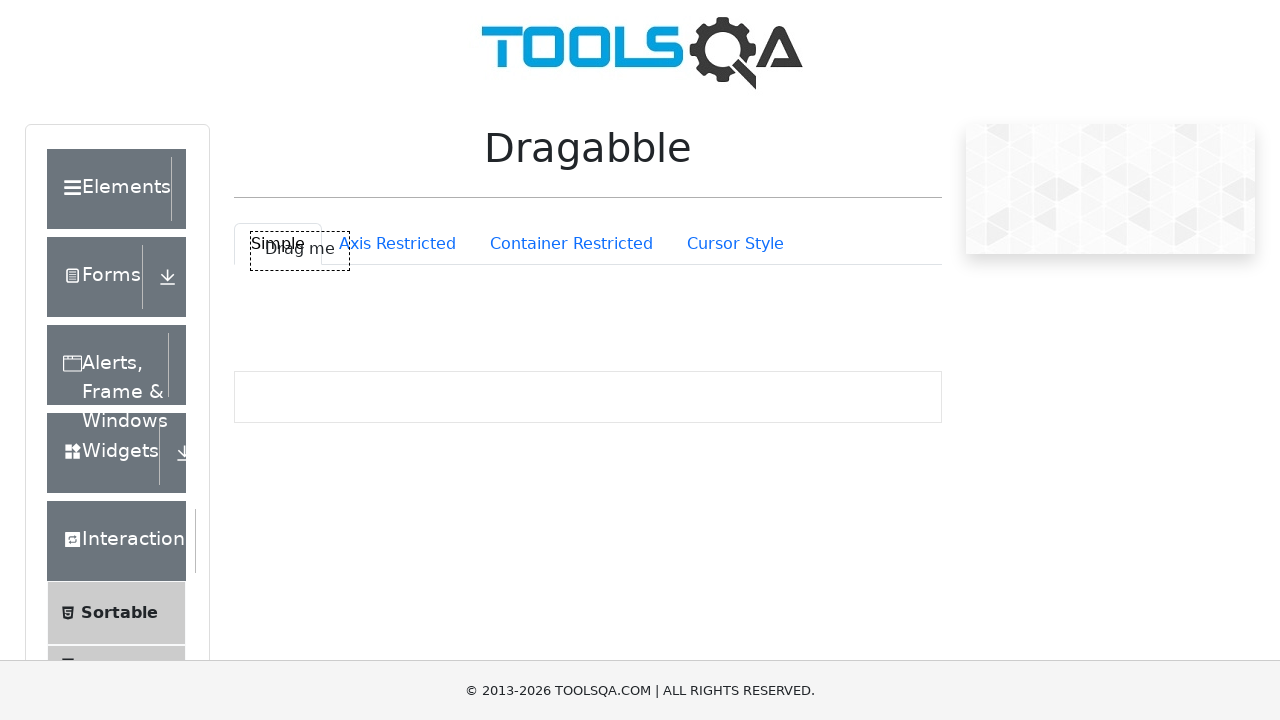

Waited 1000ms before drag iteration 5
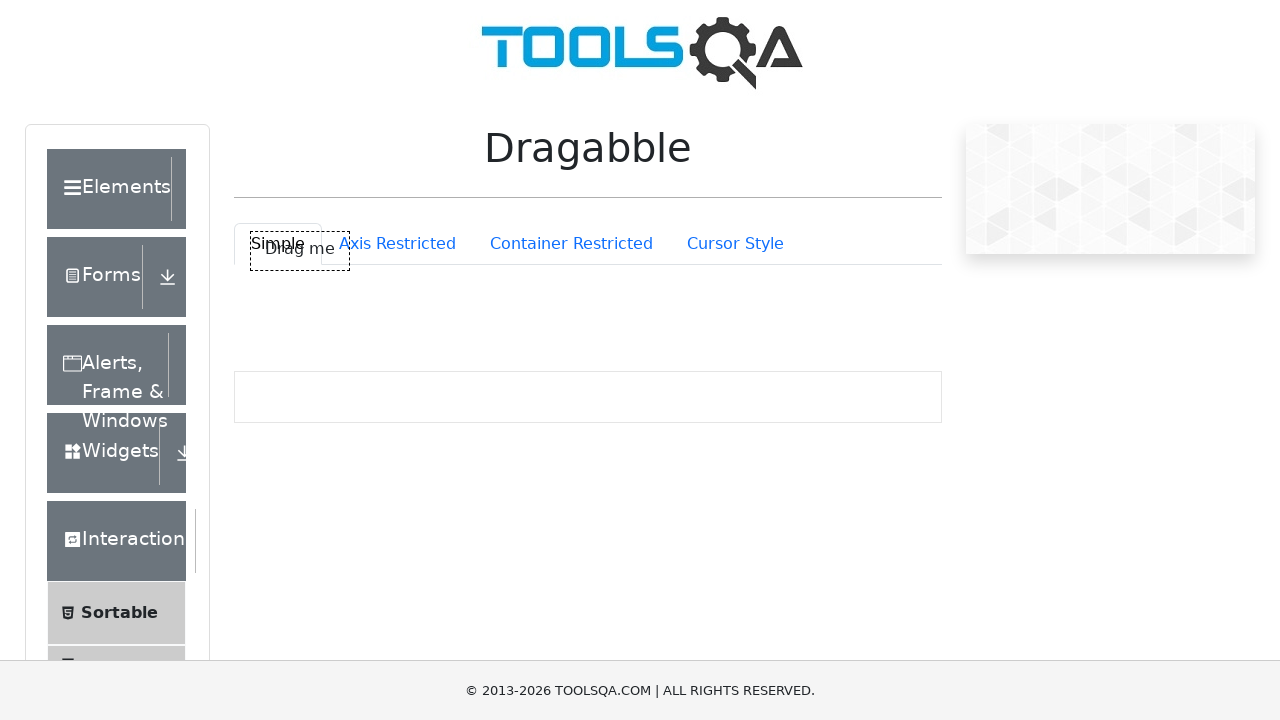

Dragged element right and down by 50px (iteration 5)
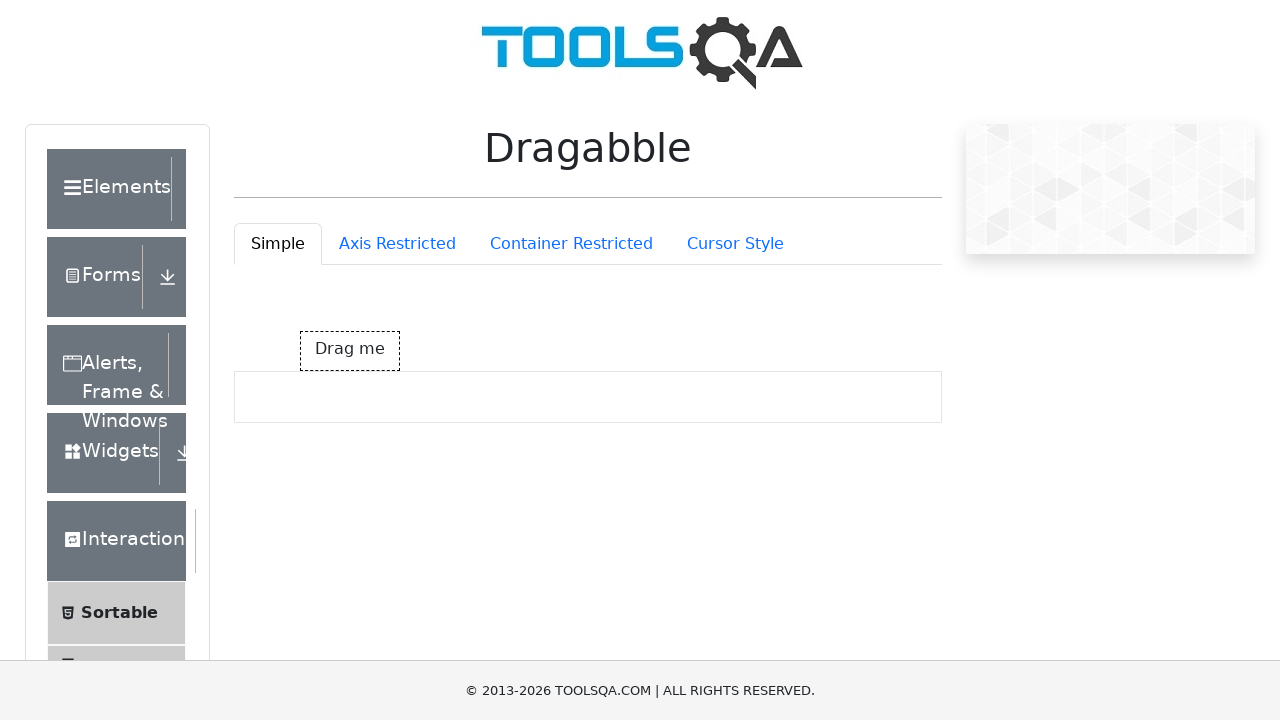

Moved mouse to new draggable element position (iteration 5) at (350, 381)
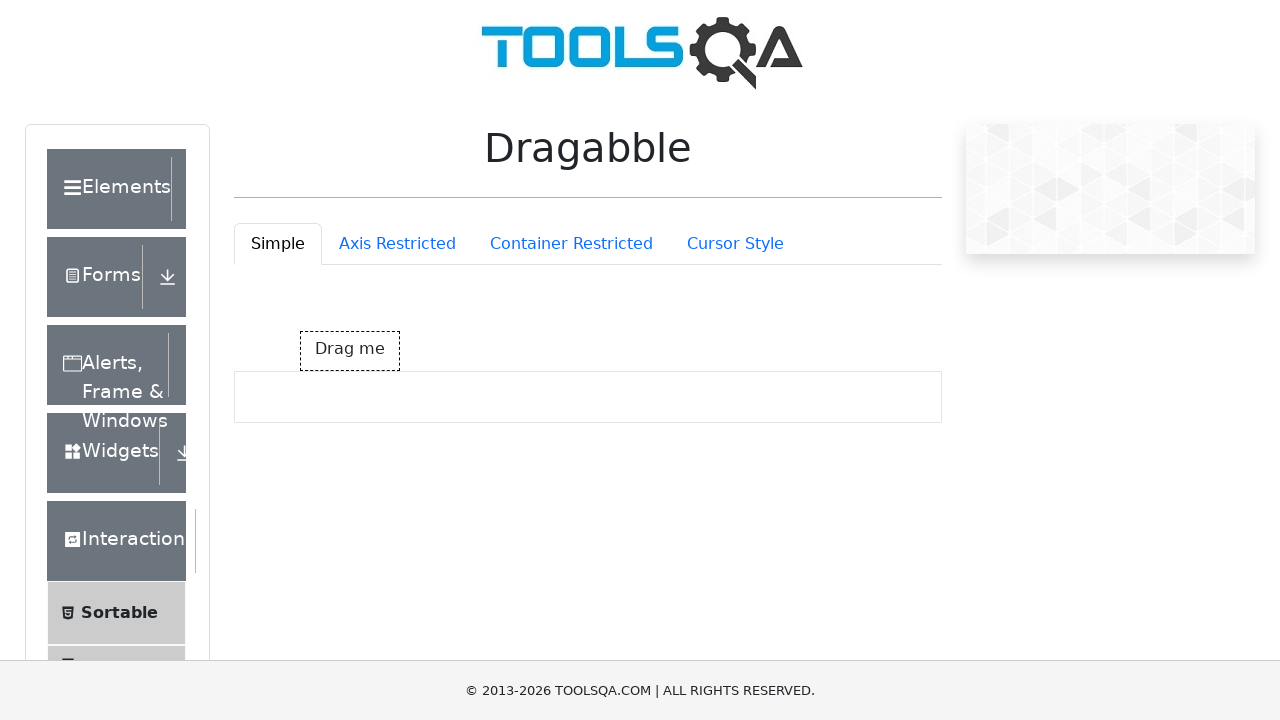

Waited 1000ms before drag iteration 6
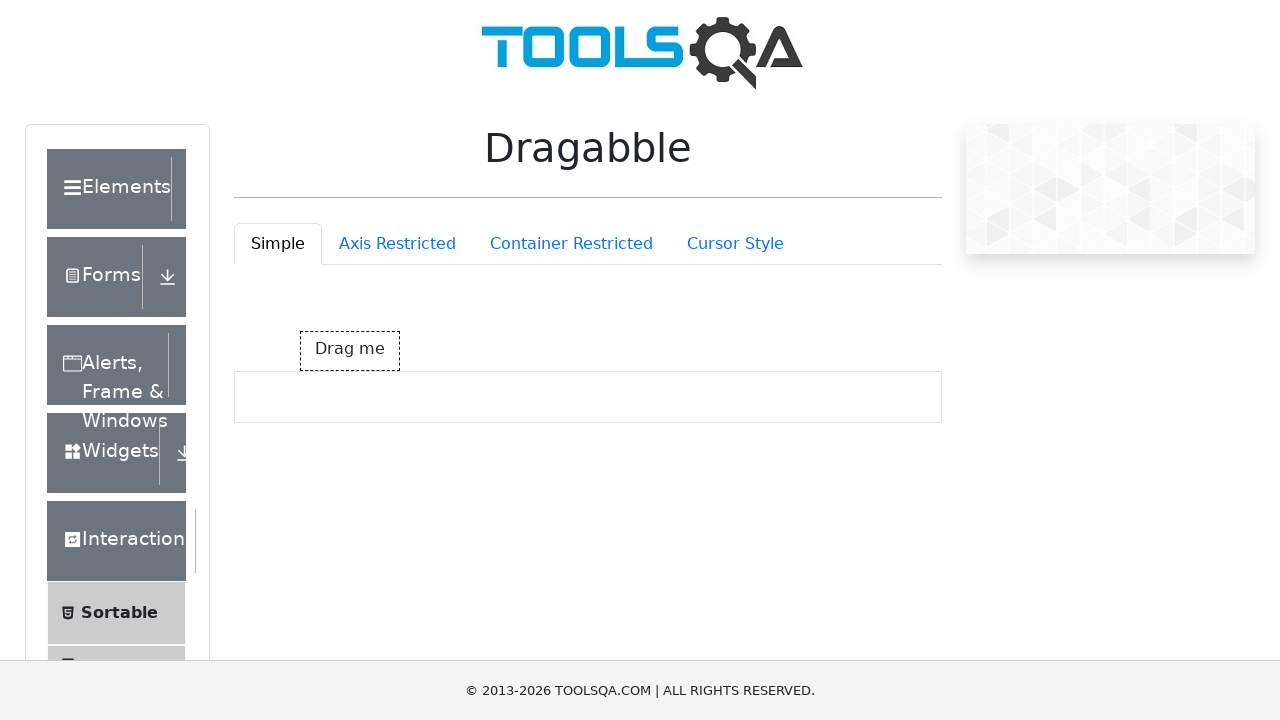

Dragged element left and up by 50px (iteration 6)
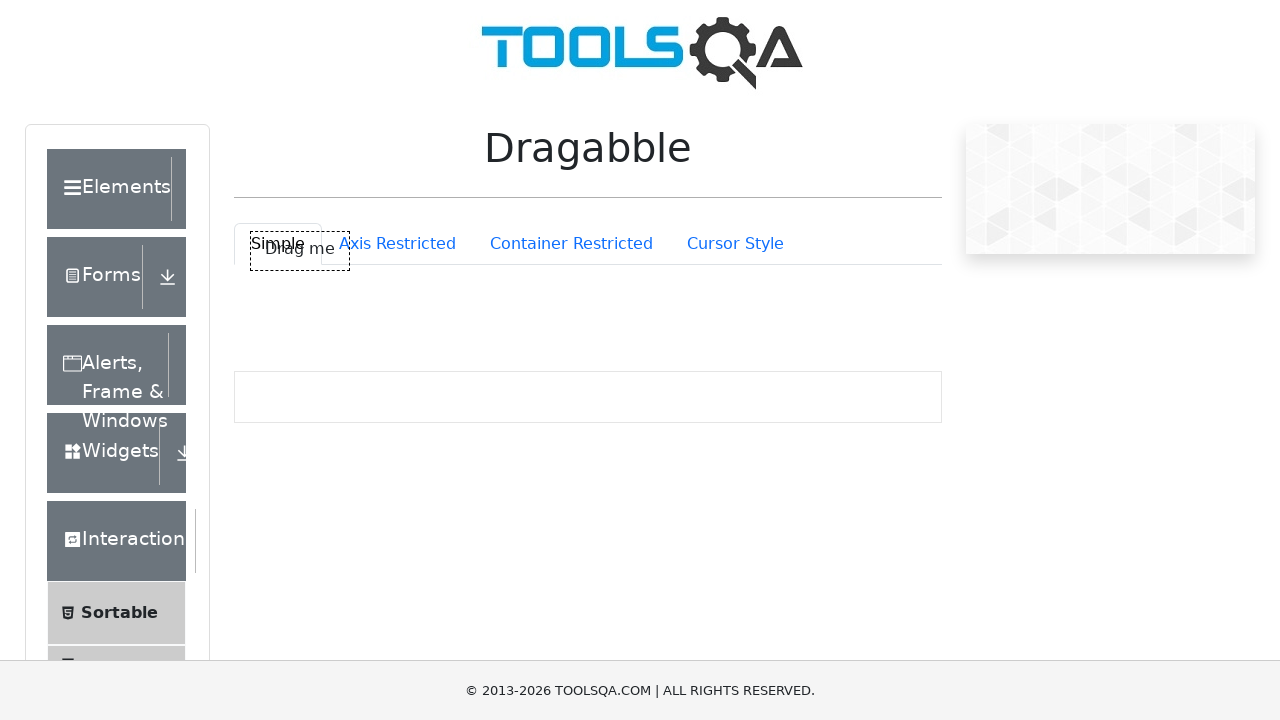

Moved mouse to new draggable element position (iteration 6) at (200, 181)
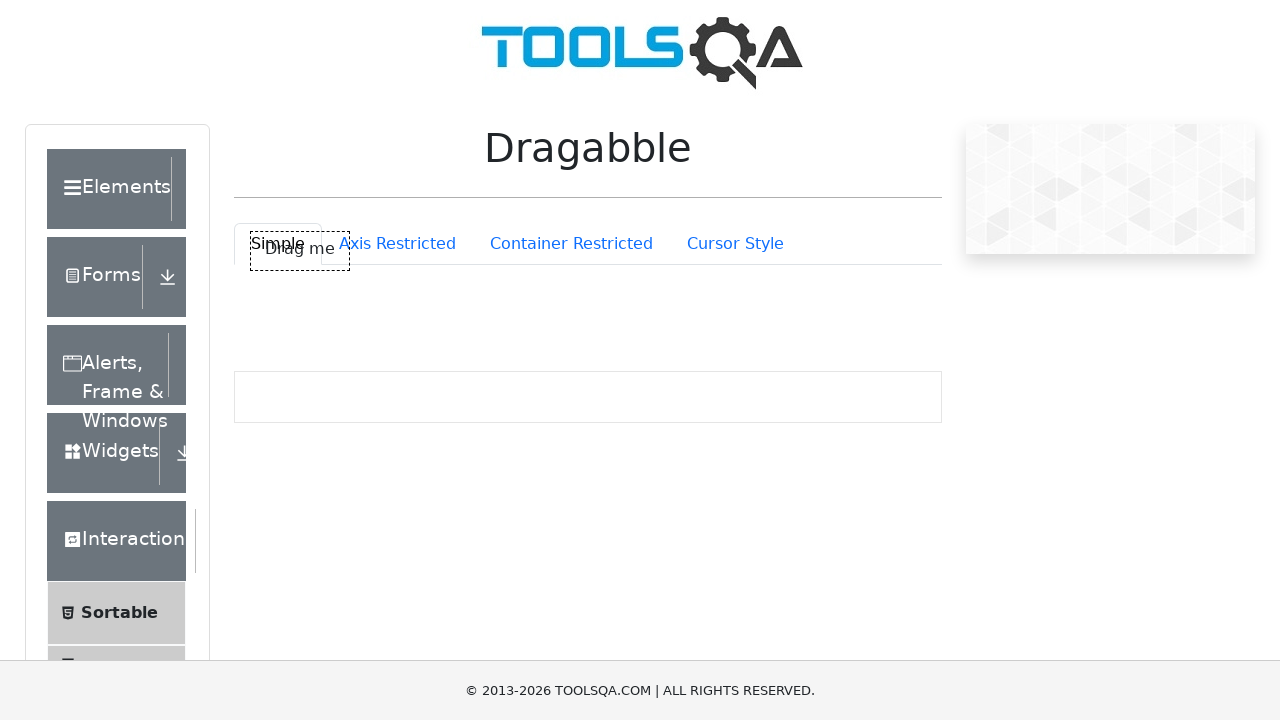

Waited 1000ms before drag iteration 7
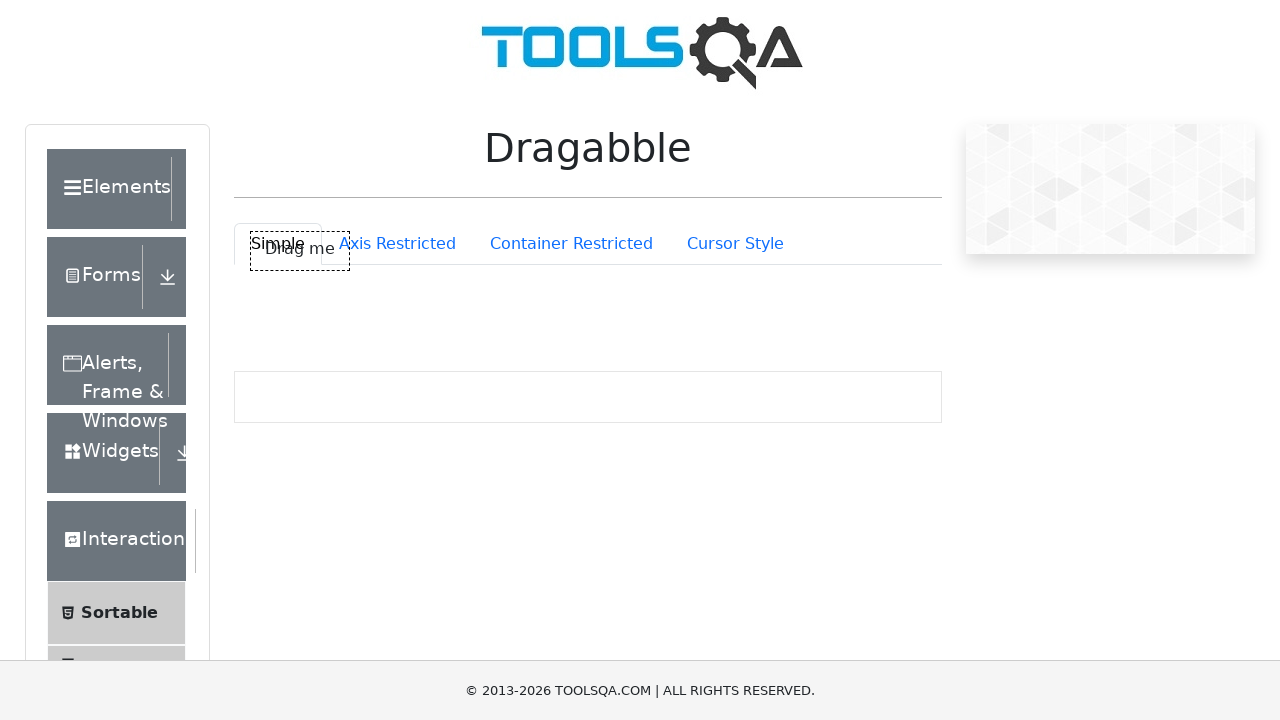

Dragged element right and down by 50px (iteration 7)
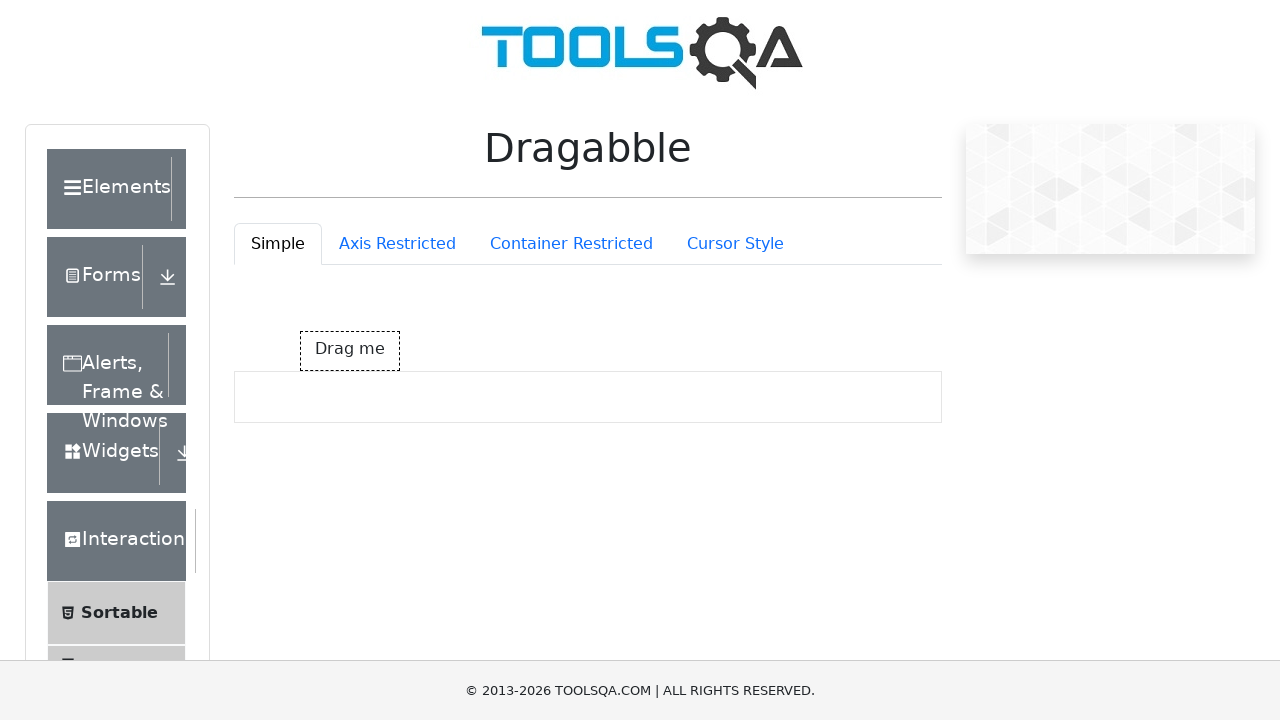

Moved mouse to new draggable element position (iteration 7) at (350, 381)
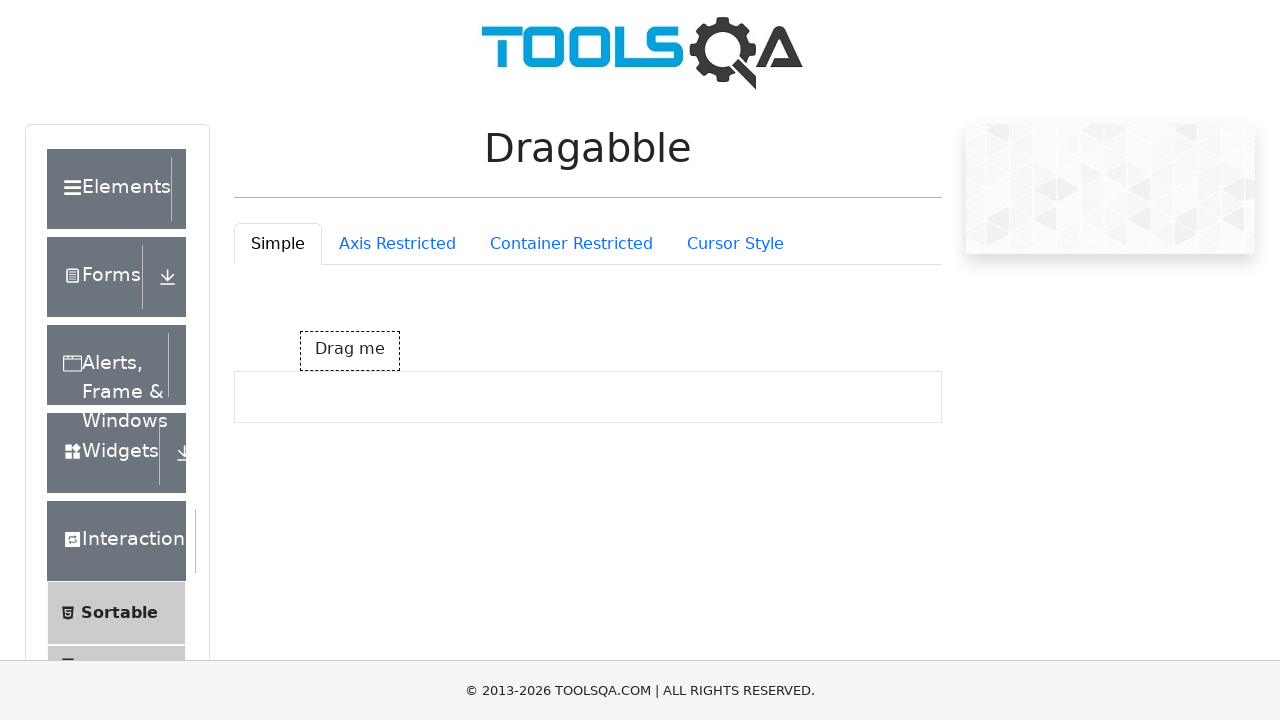

Waited 1000ms before drag iteration 8
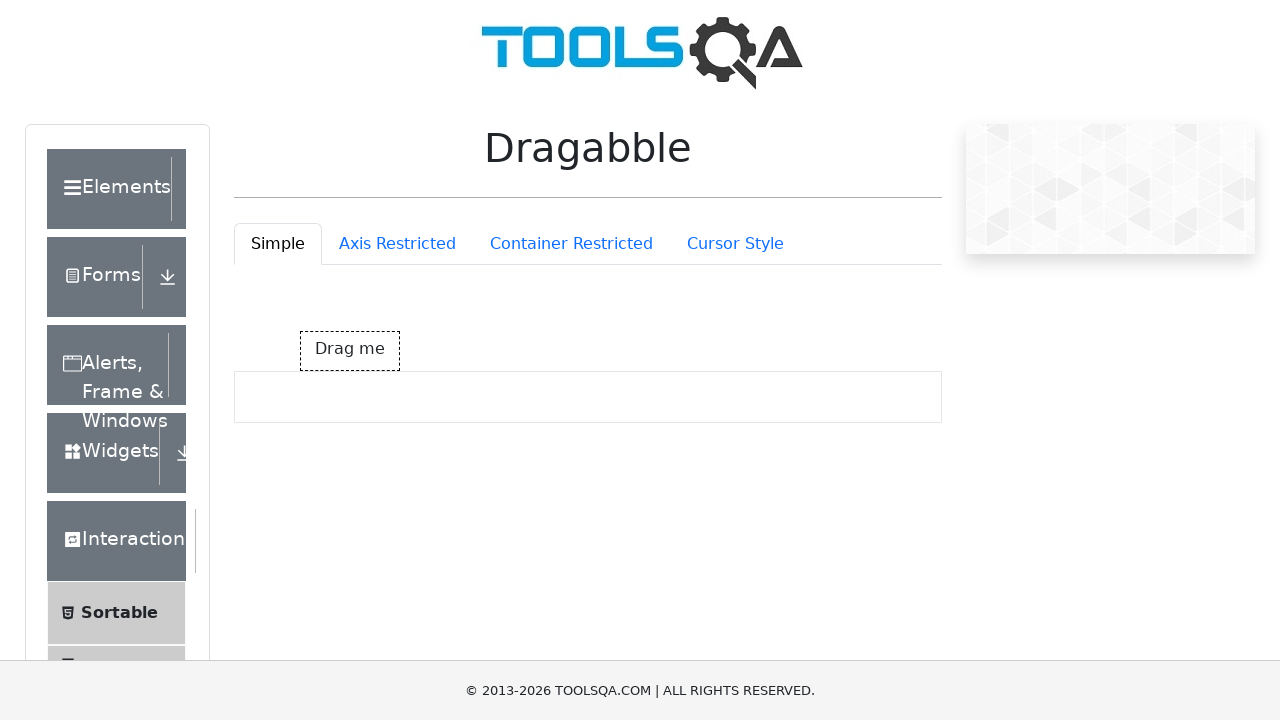

Dragged element left and up by 50px (iteration 8)
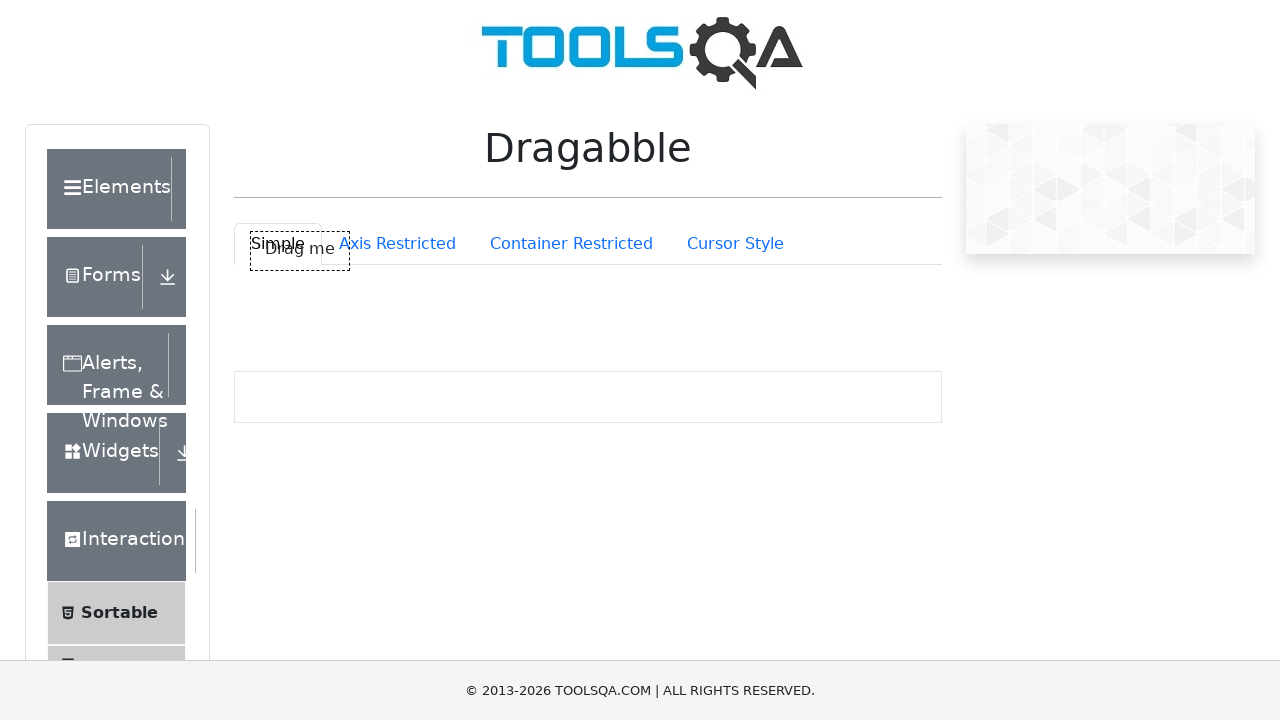

Moved mouse to new draggable element position (iteration 8) at (200, 181)
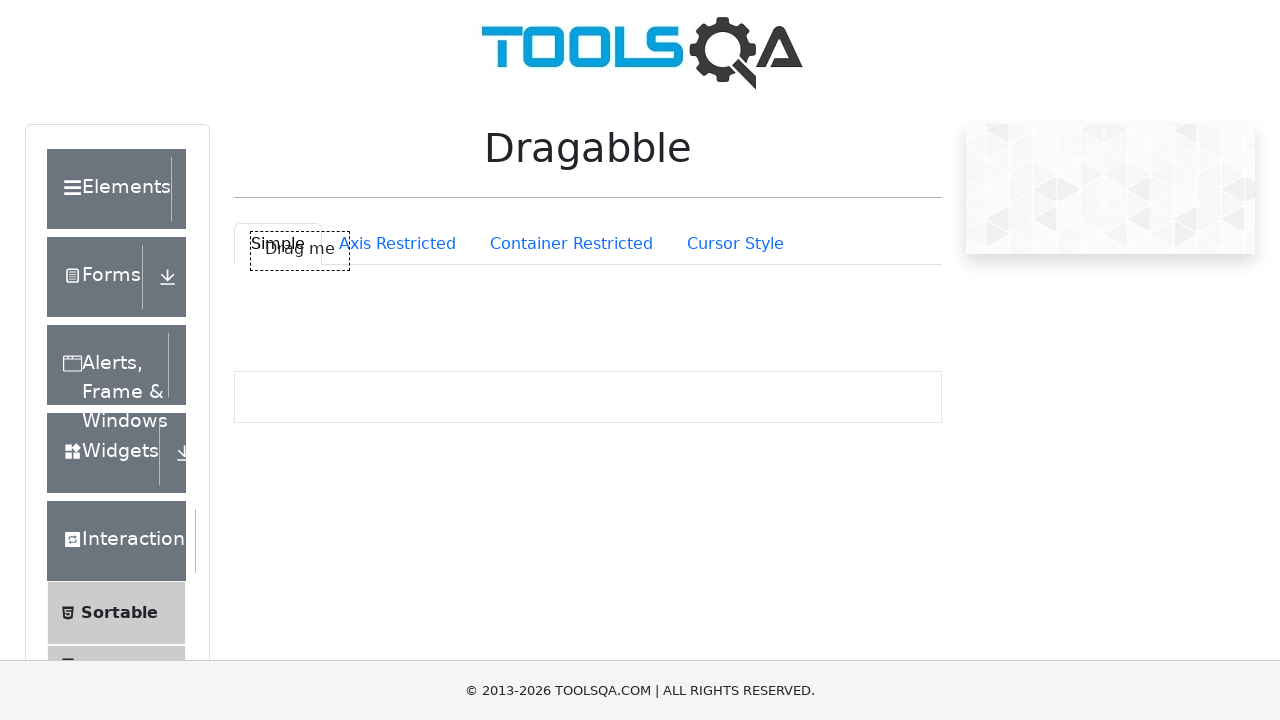

Waited 1000ms before drag iteration 9
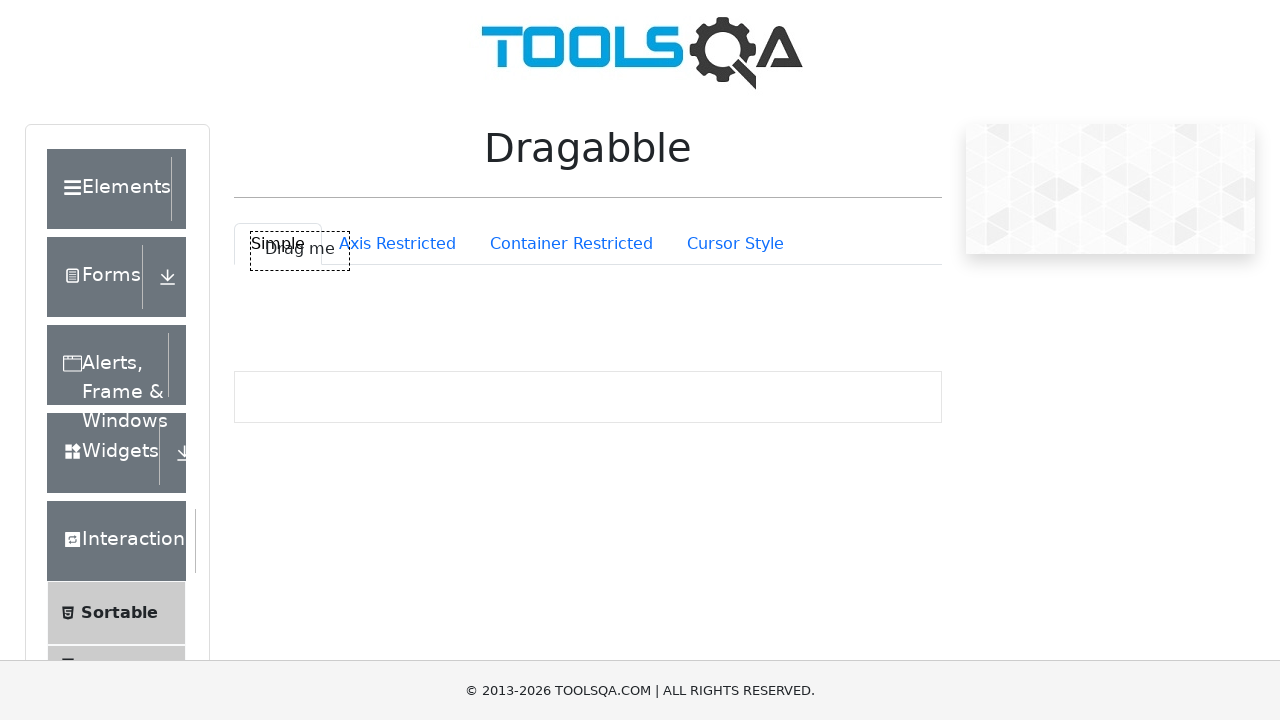

Dragged element right and down by 50px (iteration 9)
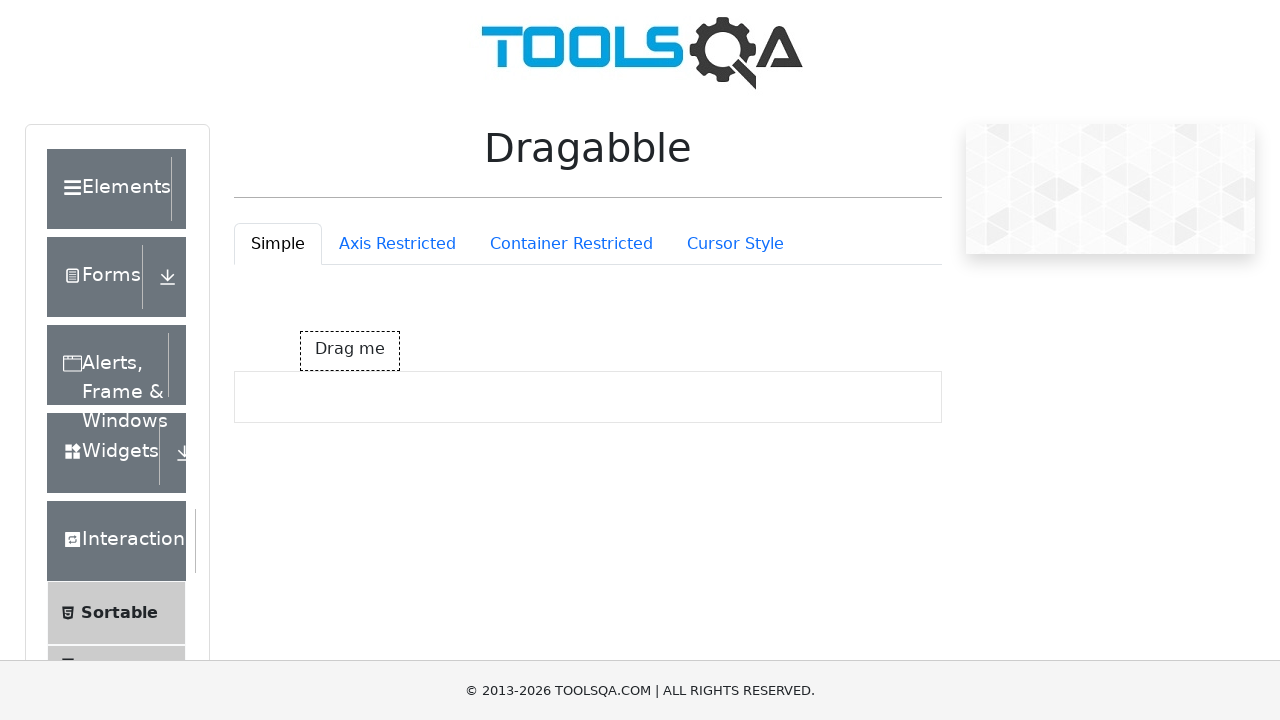

Moved mouse to new draggable element position (iteration 9) at (350, 381)
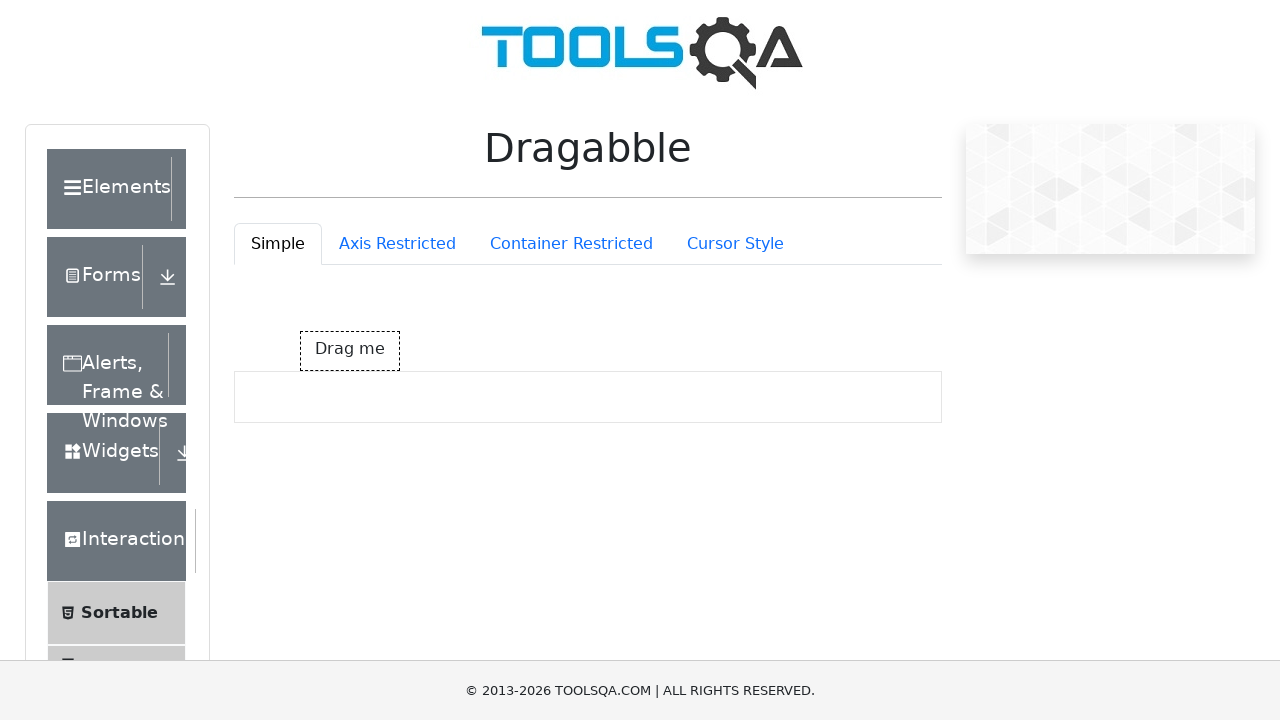

Waited 1000ms before drag iteration 10
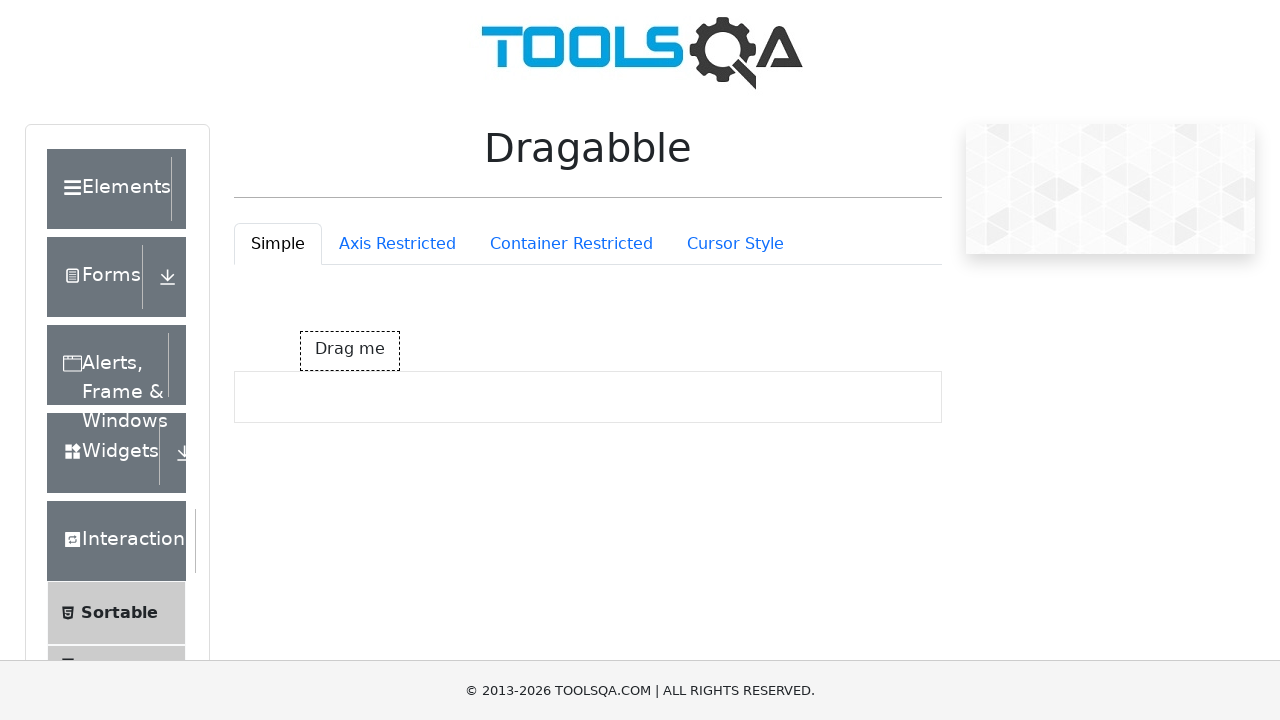

Dragged element left and up by 50px (iteration 10)
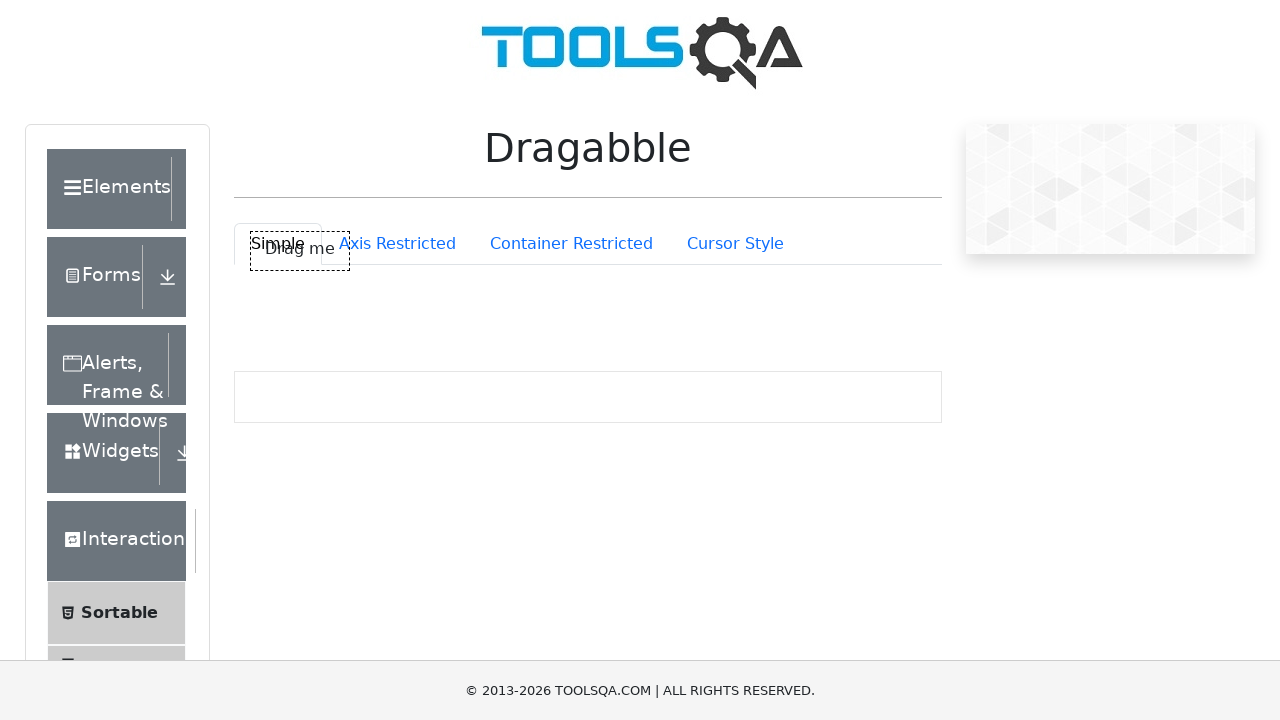

Moved mouse to new draggable element position (iteration 10) at (200, 181)
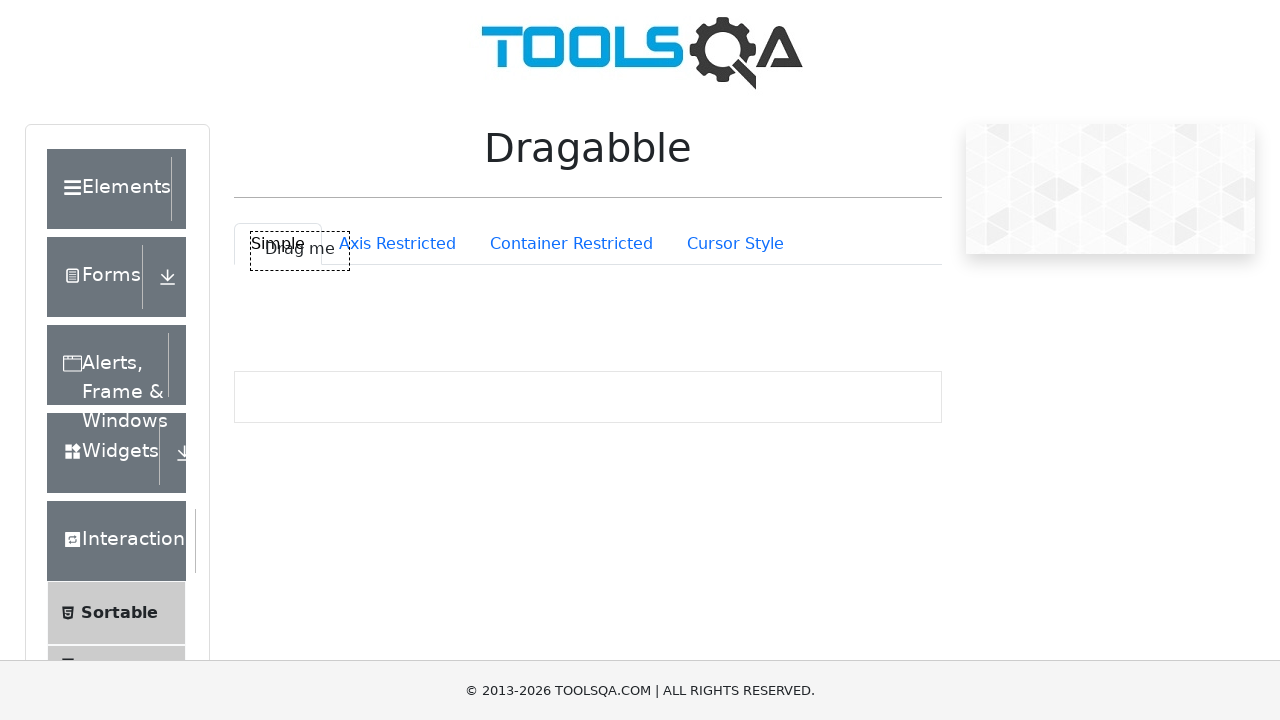

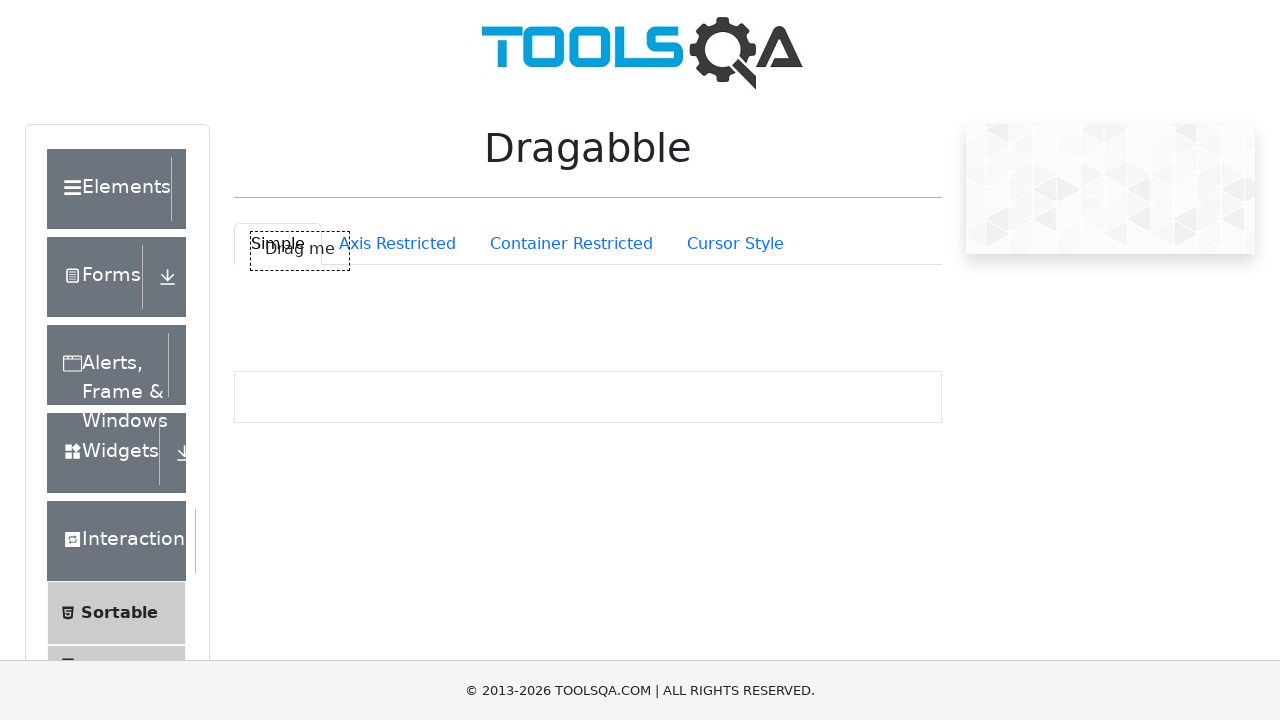